Tests calendar/datepicker functionality by clicking on the datepicker input field and selecting the 25th day from the calendar popup.

Starting URL: http://seleniumpractise.blogspot.com/2016/08/how-to-handle-calendar-in-selenium.html

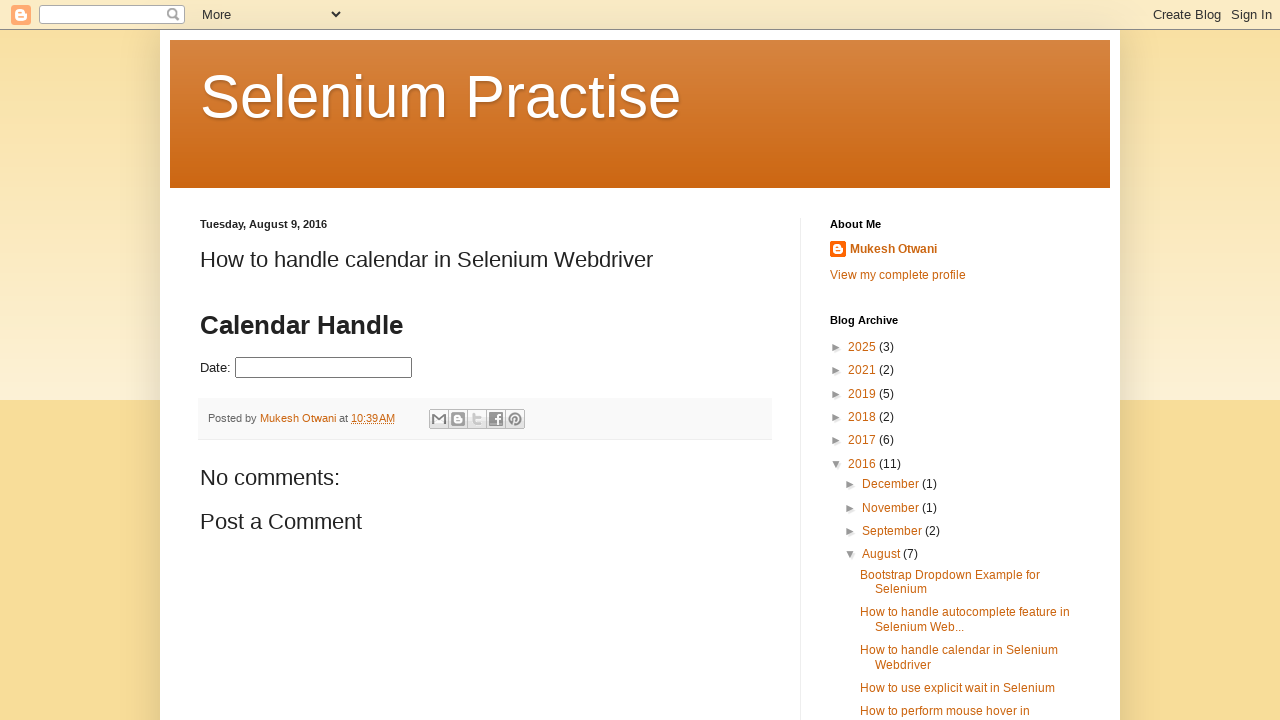

Navigated to calendar/datepicker test page
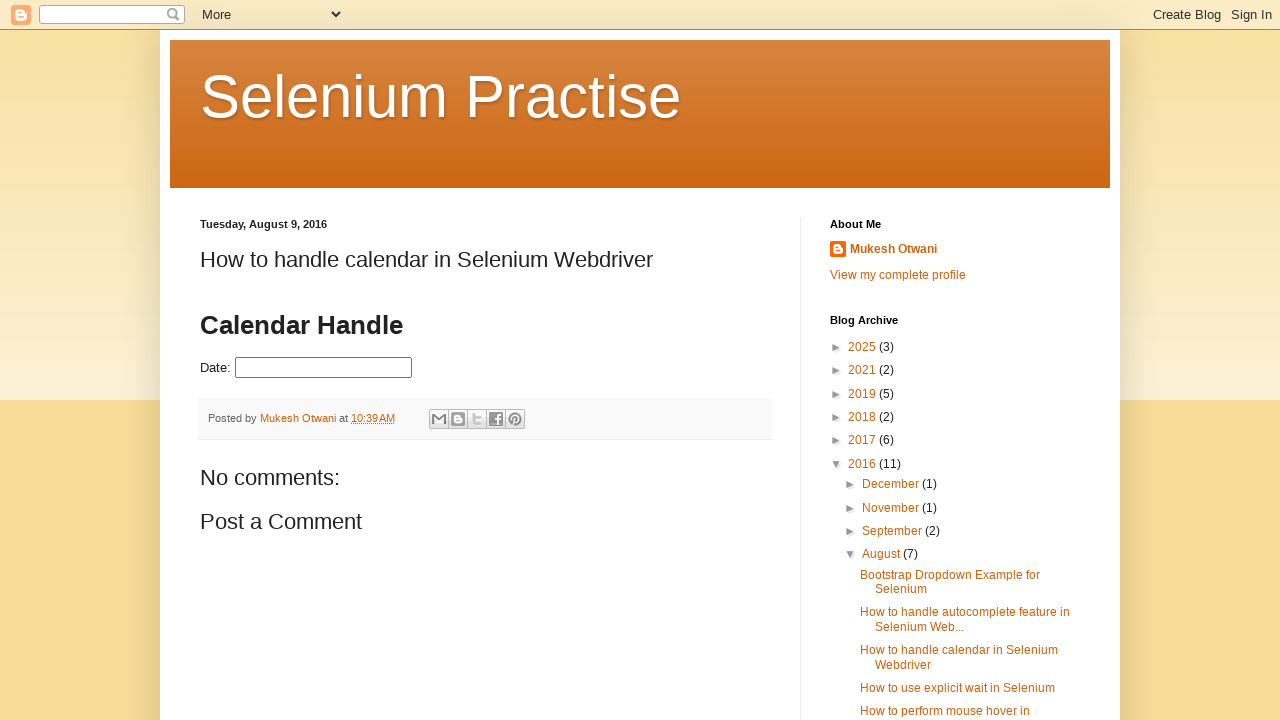

Clicked on datepicker input field to open calendar popup at (324, 368) on input#datepicker
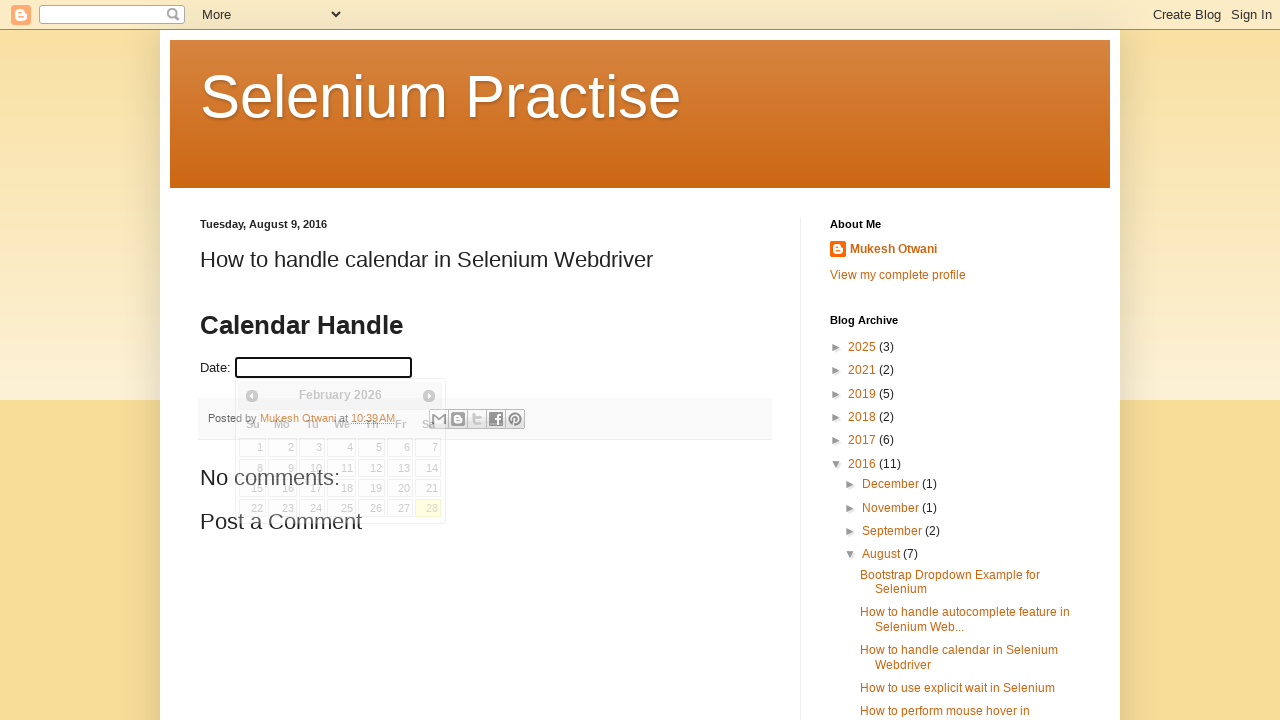

Selected the 25th day from the calendar popup at (864, 347) on a:text('25')
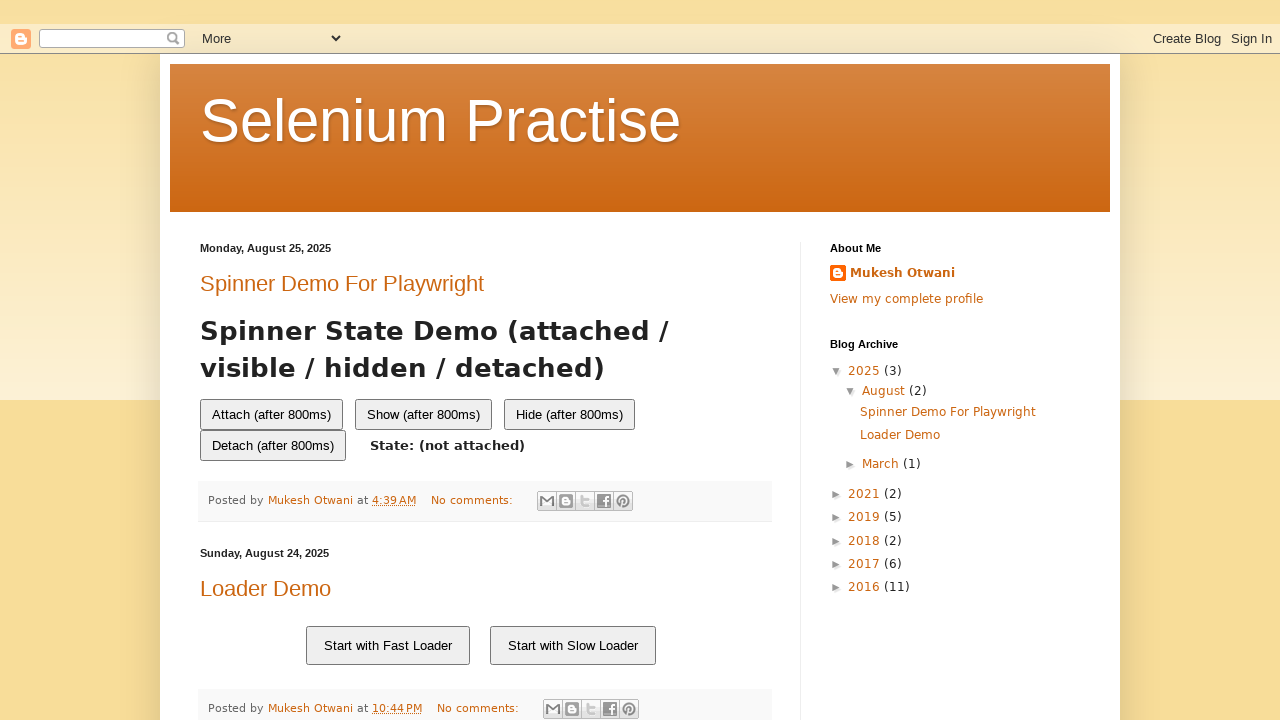

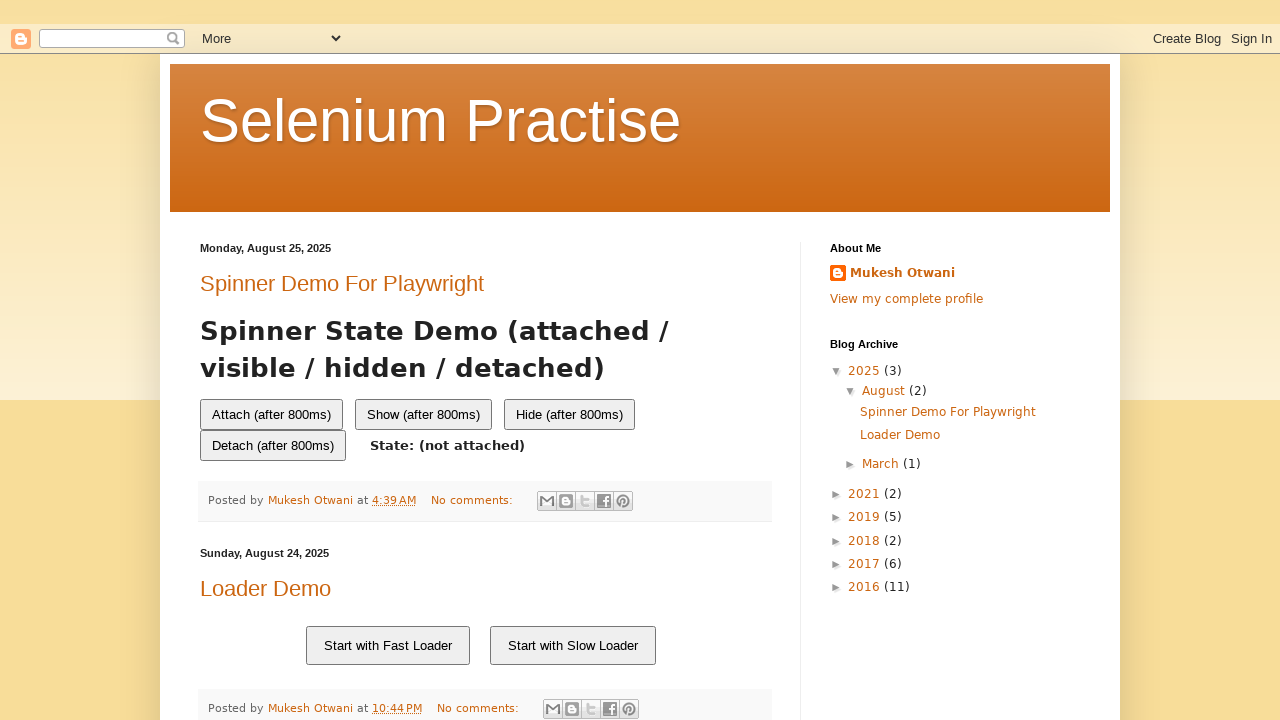